Tests navigation to Checkboxes page by clicking the link

Starting URL: https://the-internet.herokuapp.com/

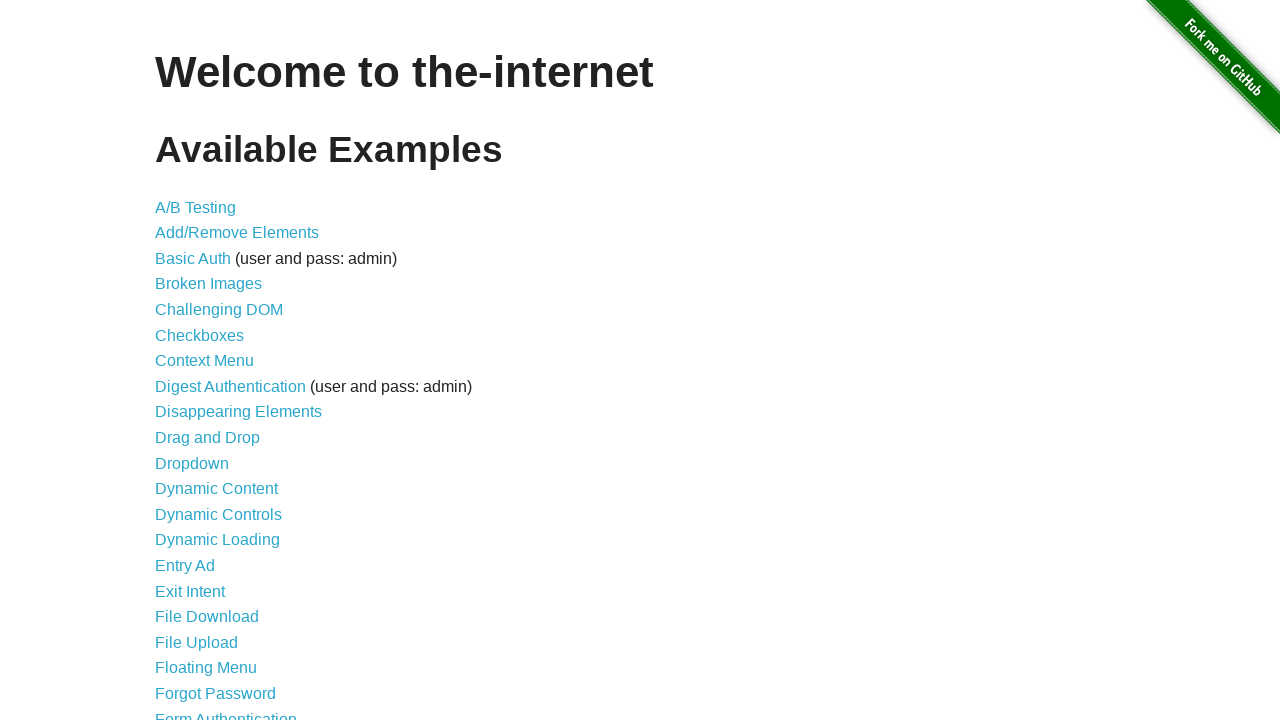

Clicked on Checkboxes link at (200, 335) on a[href='/checkboxes']
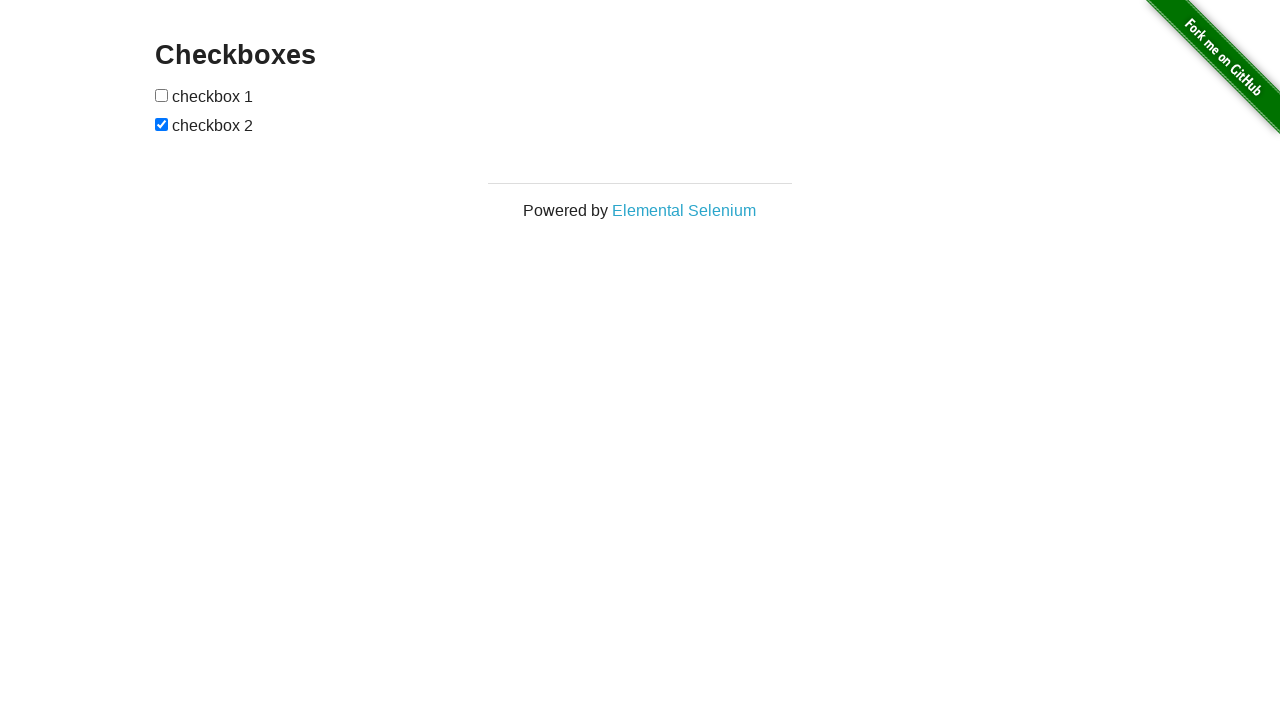

Checkboxes page loaded and checkbox elements are visible
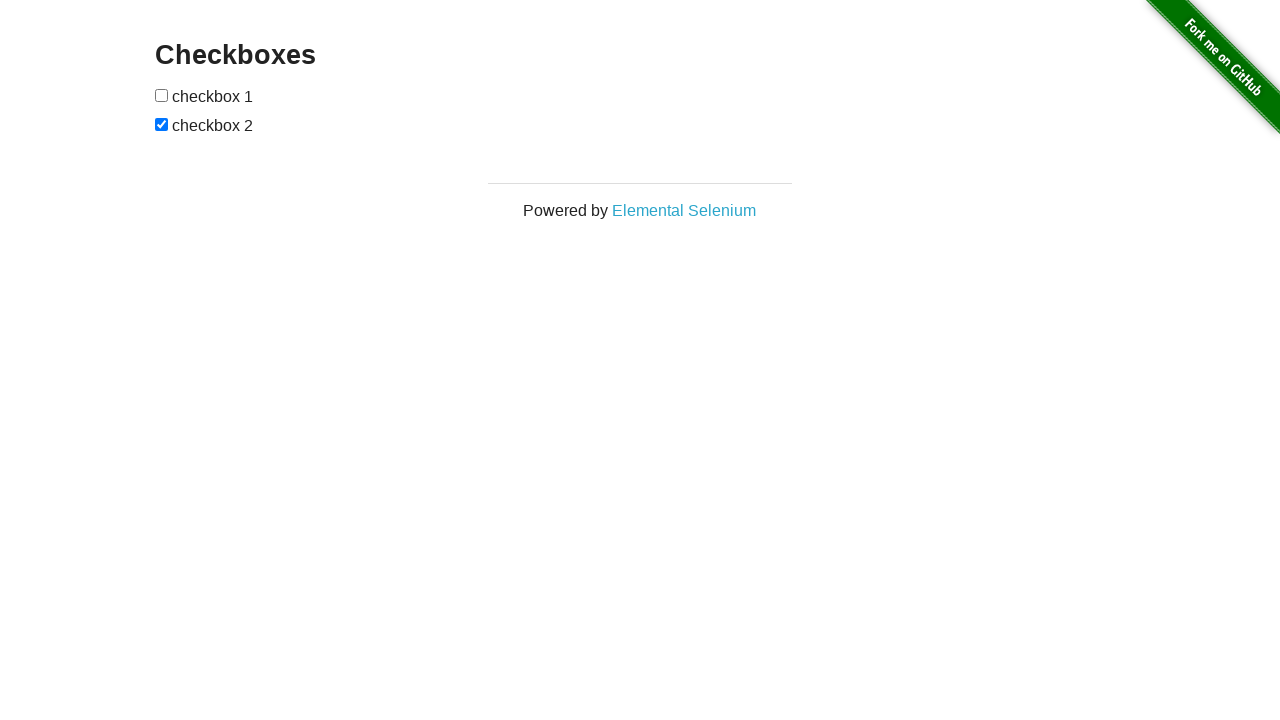

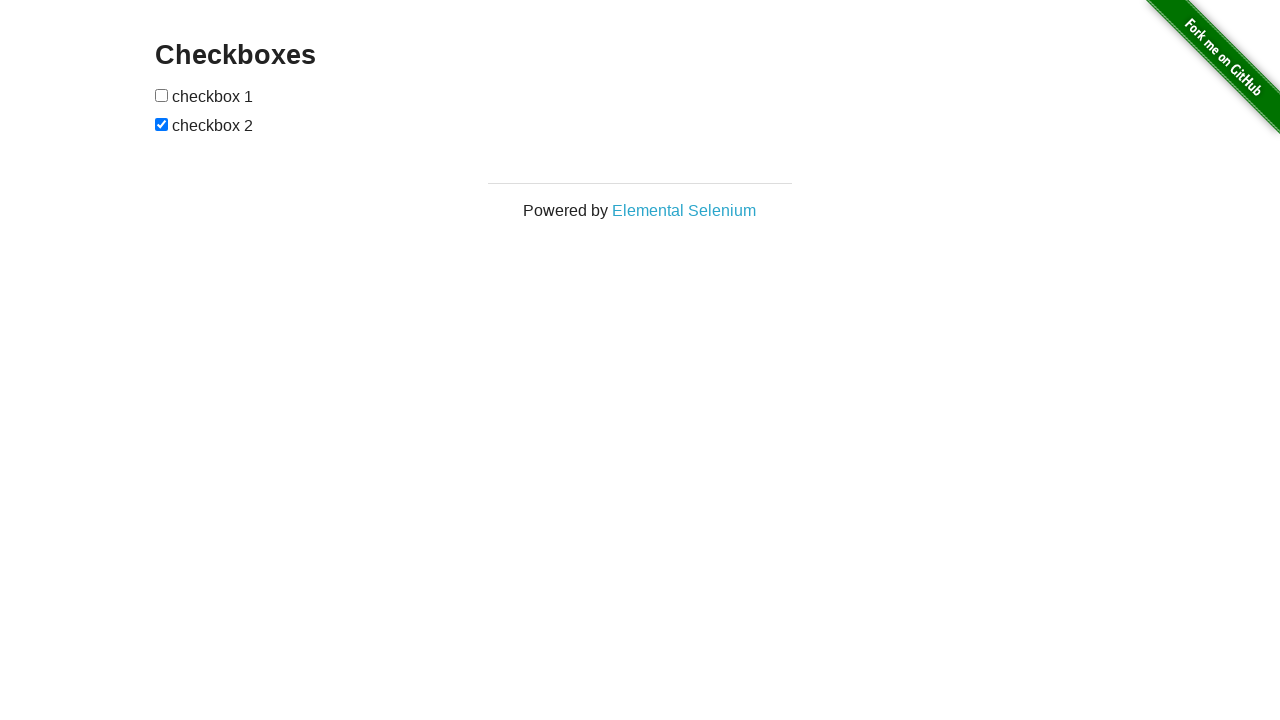